Tests adding a new todo item to a sample todo application by entering text and submitting

Starting URL: https://lambdatest.github.io/sample-todo-app/

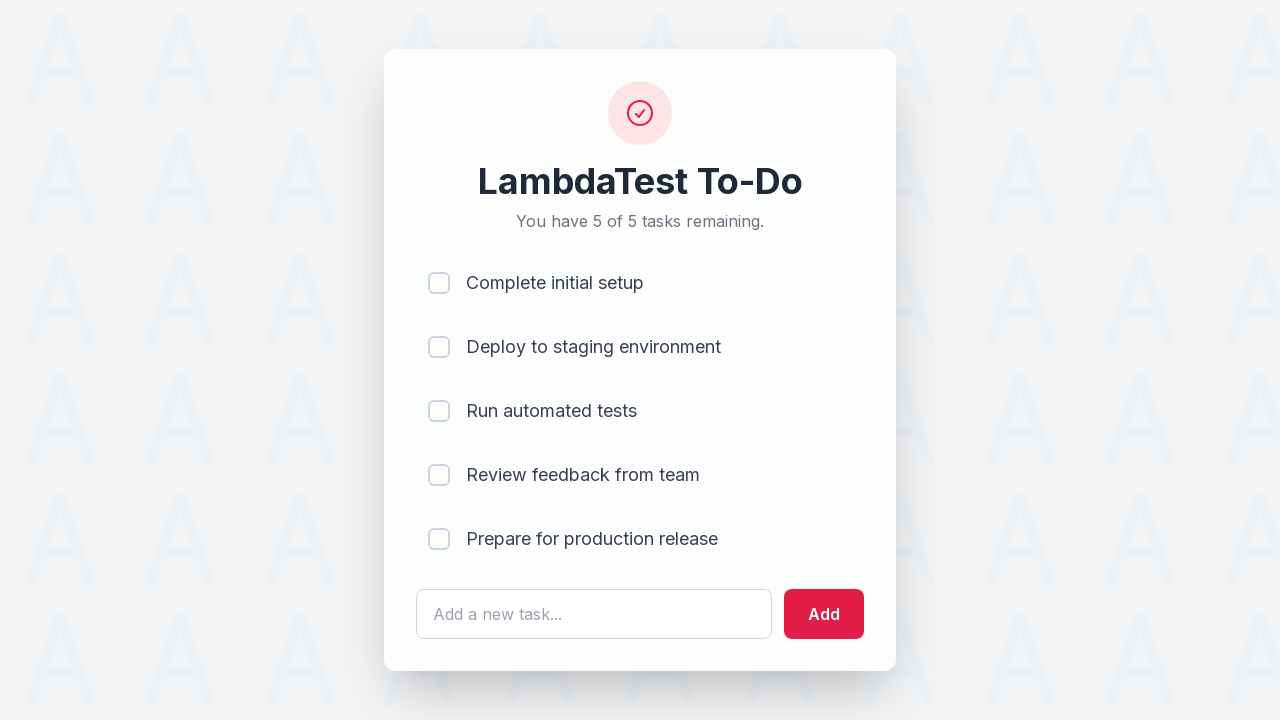

Filled todo input field with 'Learn Playwright automation' on #sampletodotext
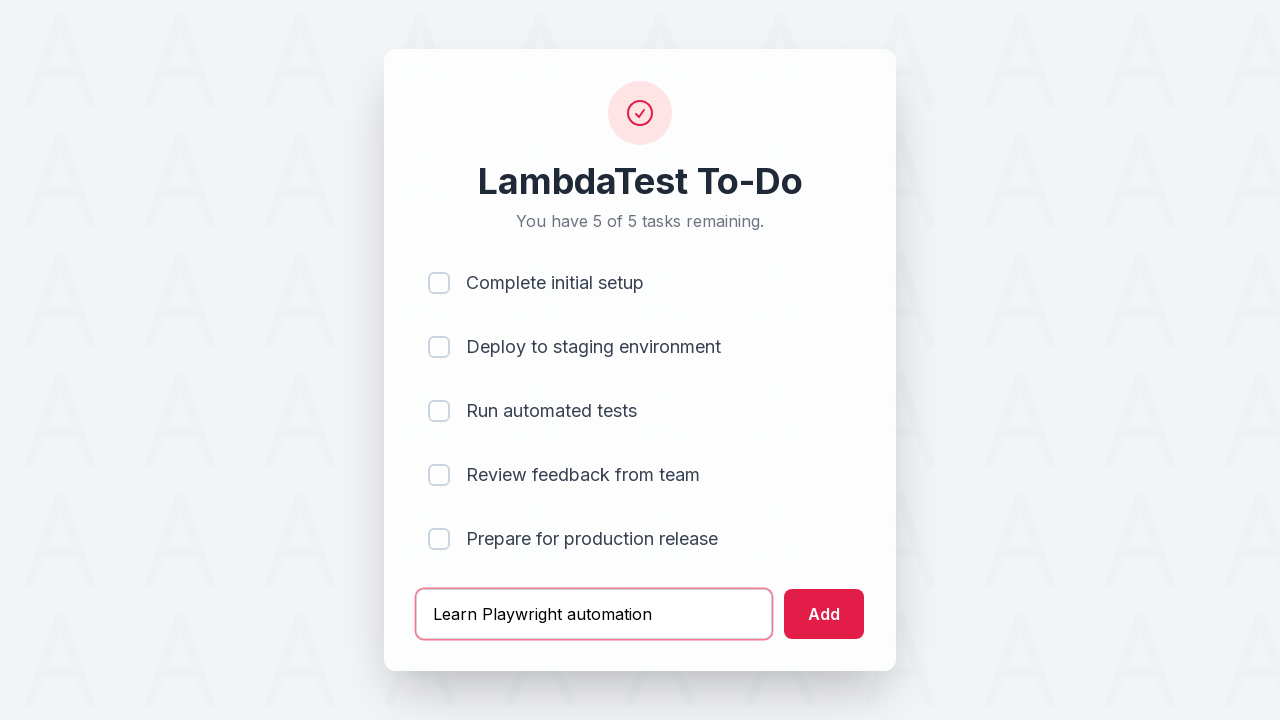

Pressed Enter to submit the new todo item on #sampletodotext
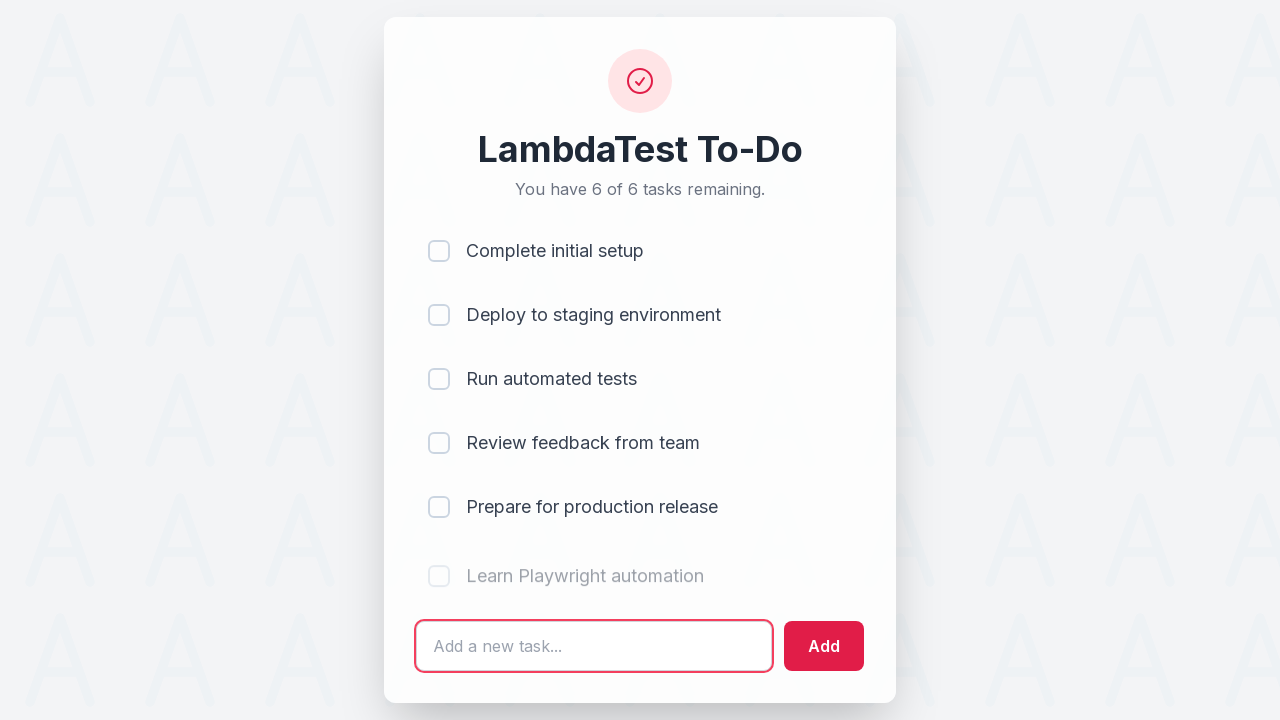

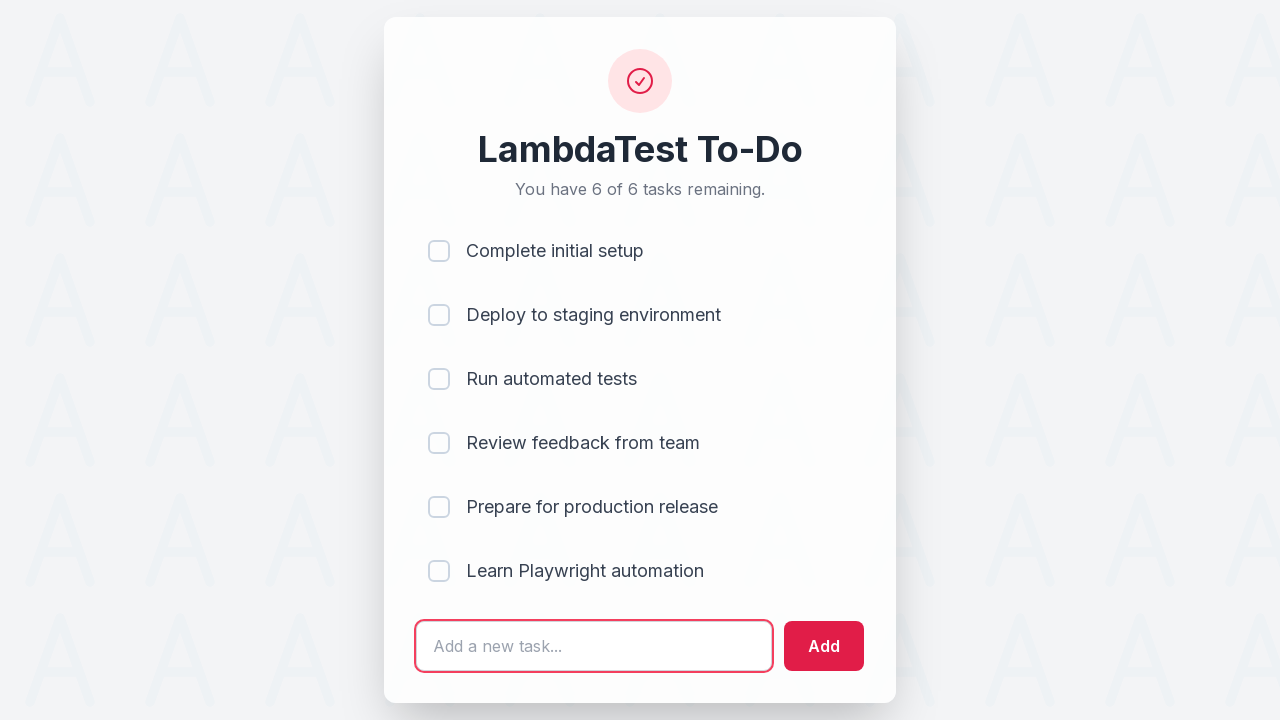